Tests the Right Click Me button by right-clicking it and verifying the right click message appears.

Starting URL: https://demoqa.com/buttons

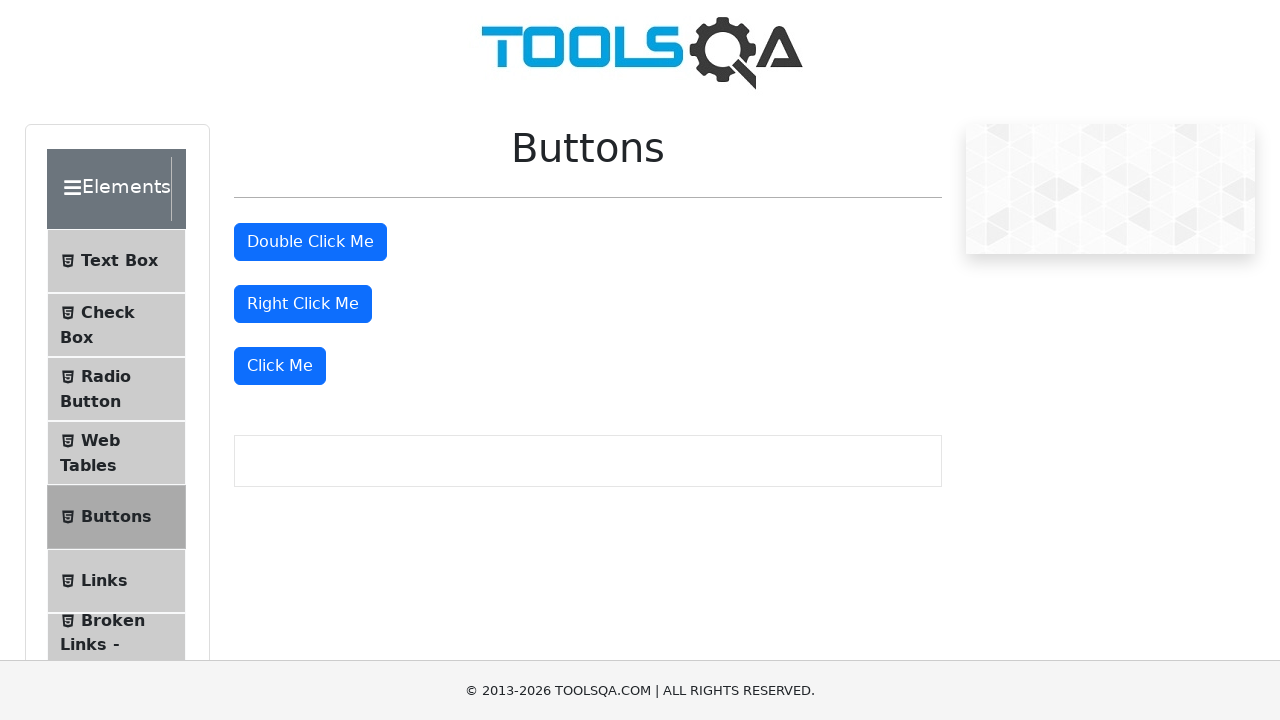

Right-clicked the 'Right Click Me' button at (303, 304) on internal:role=button[name="Right Click Me"i]
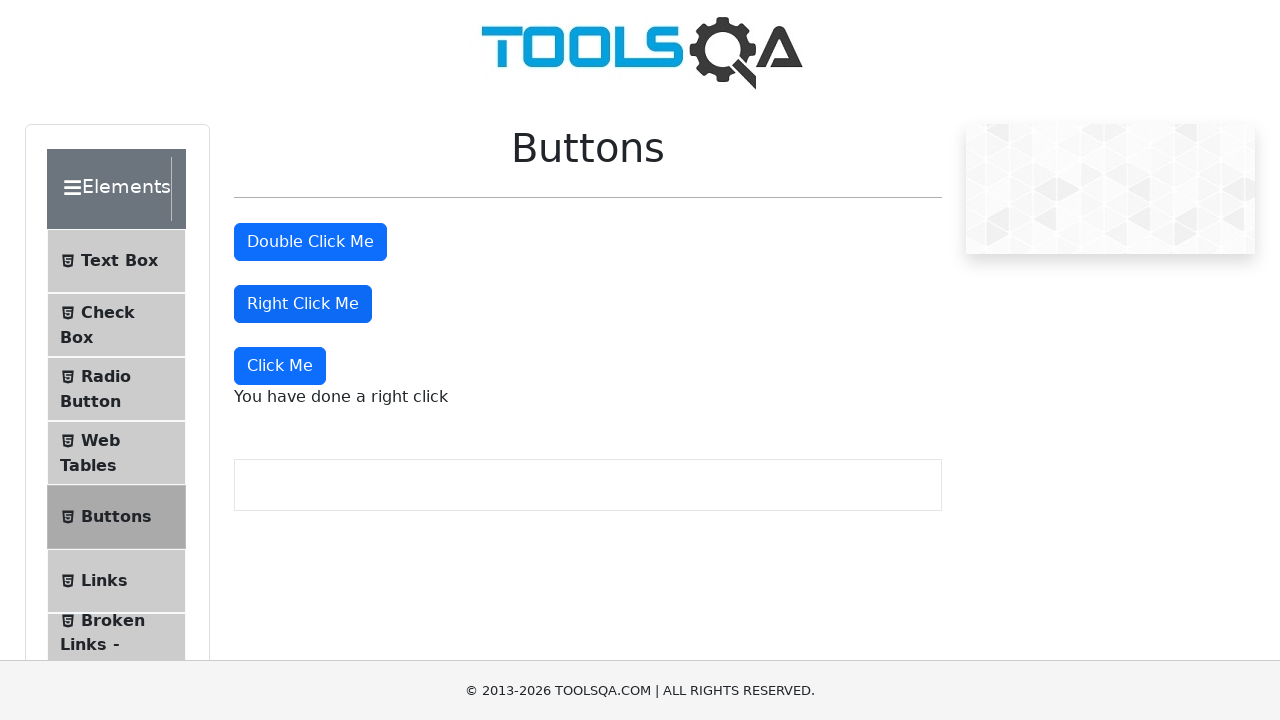

Verified 'You have done a right click' text is visible
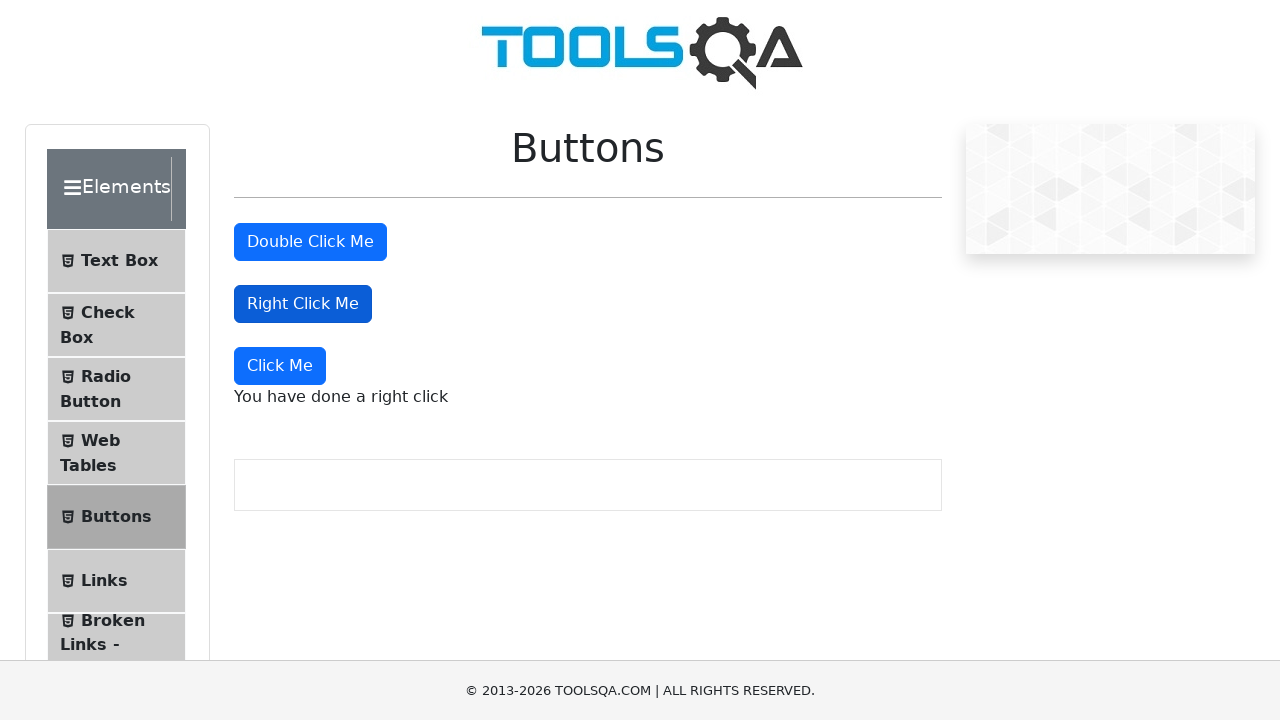

Verified 'You have done a double click' text is not visible
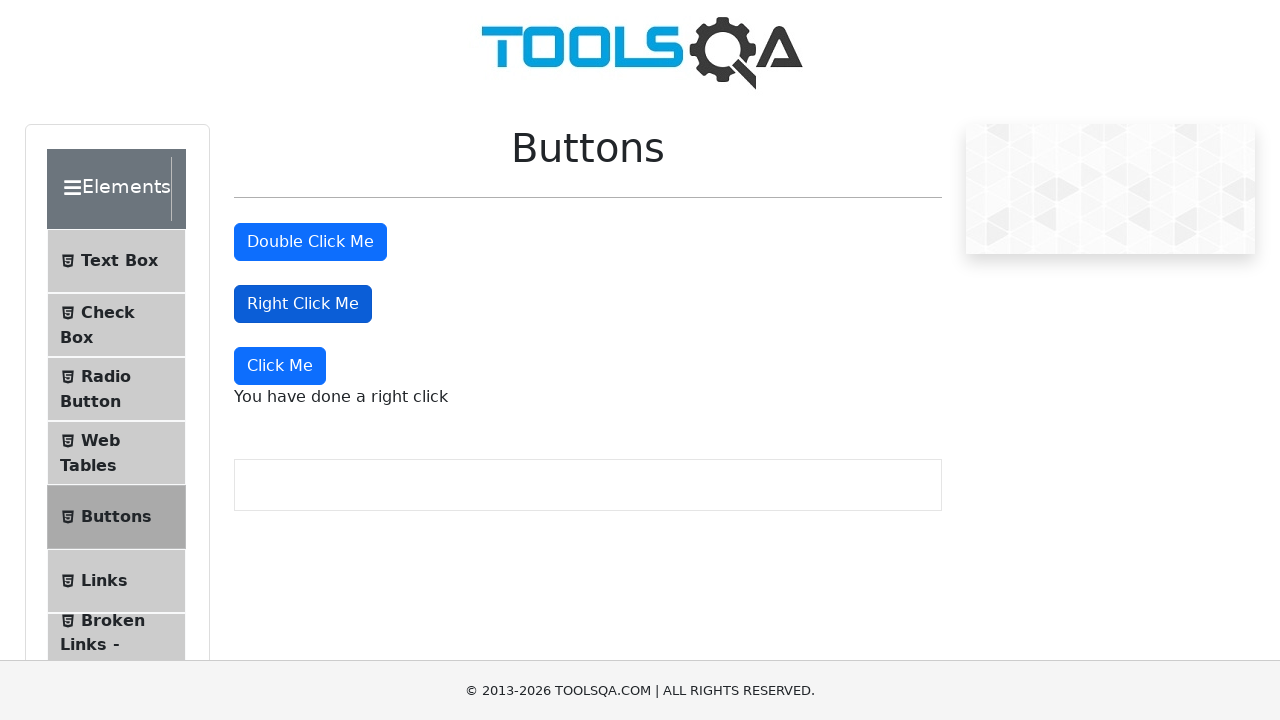

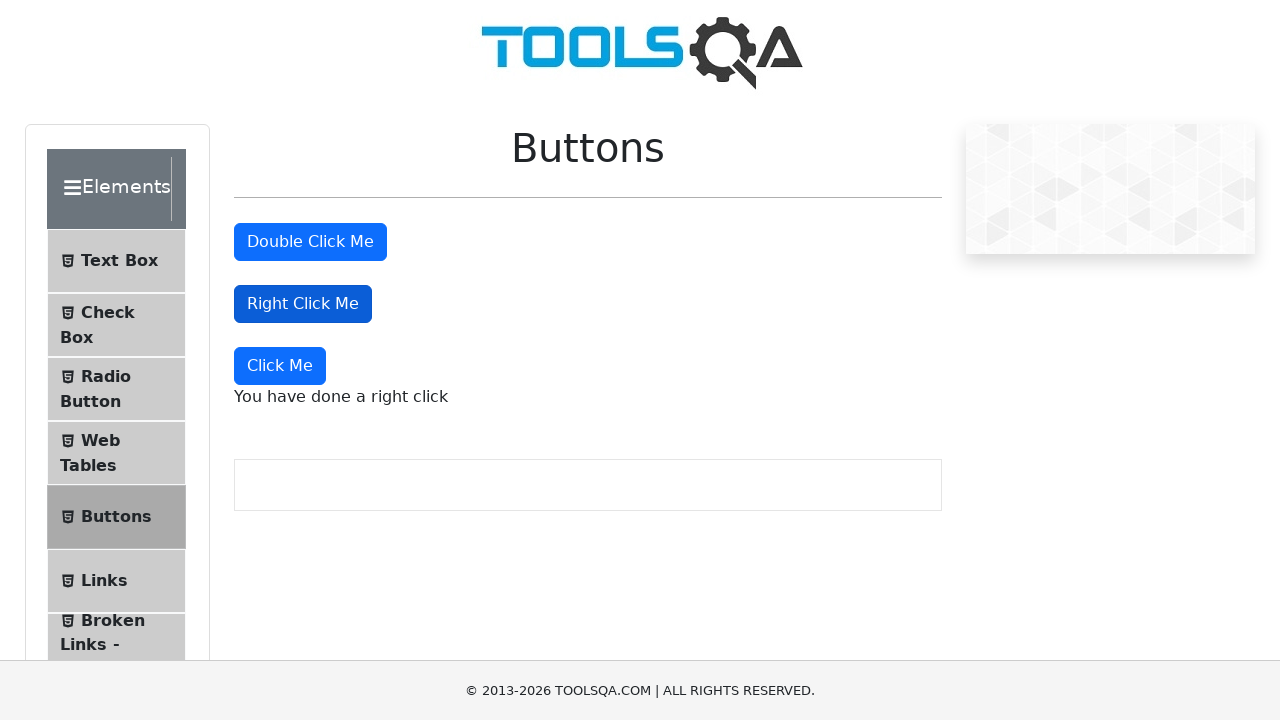